Tests prompt alert handling by clicking button to trigger alert, entering text, and accepting it

Starting URL: https://demoqa.com/alerts

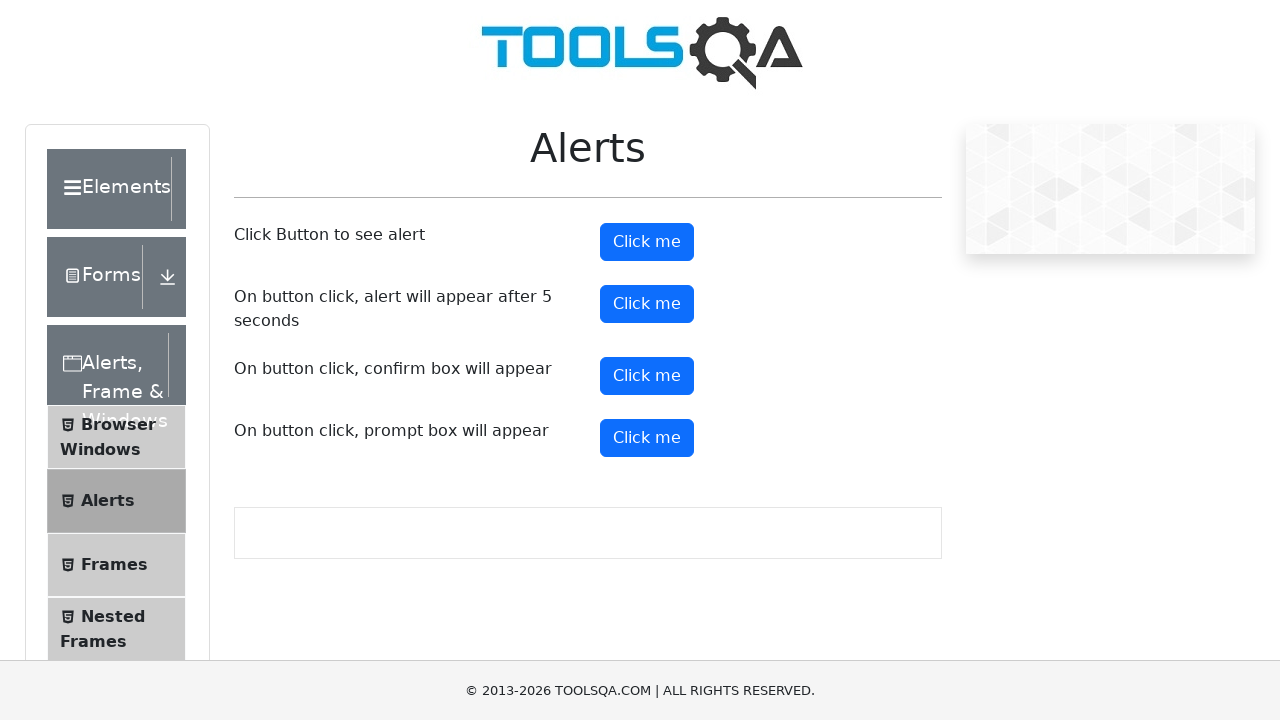

Set up dialog handler to accept prompts with text 'Prompt'
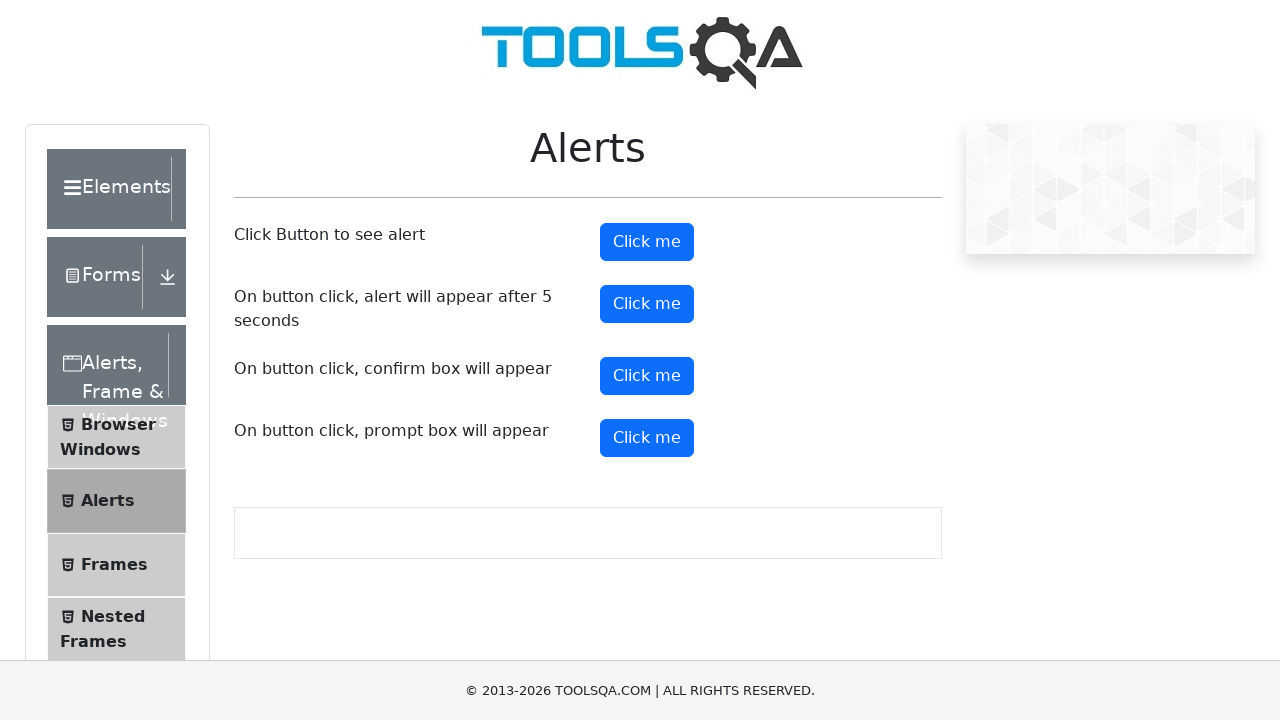

Clicked prompt alert button to trigger alert at (647, 438) on #promtButton
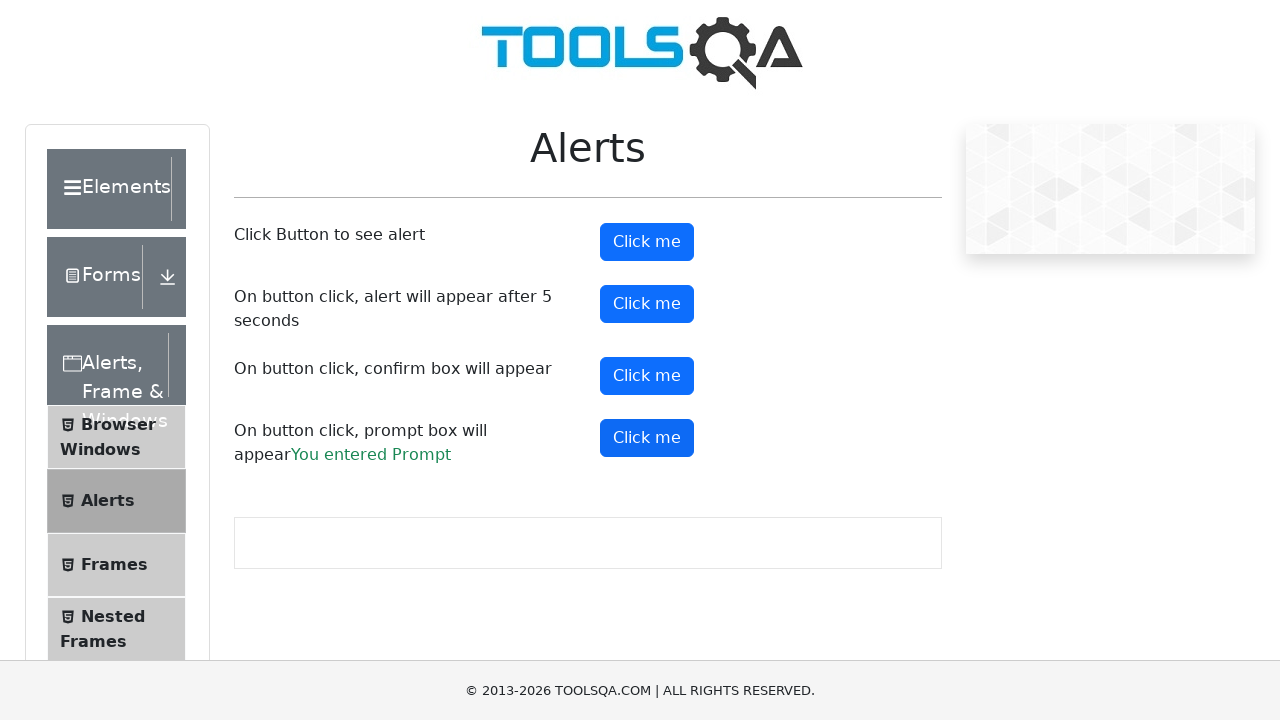

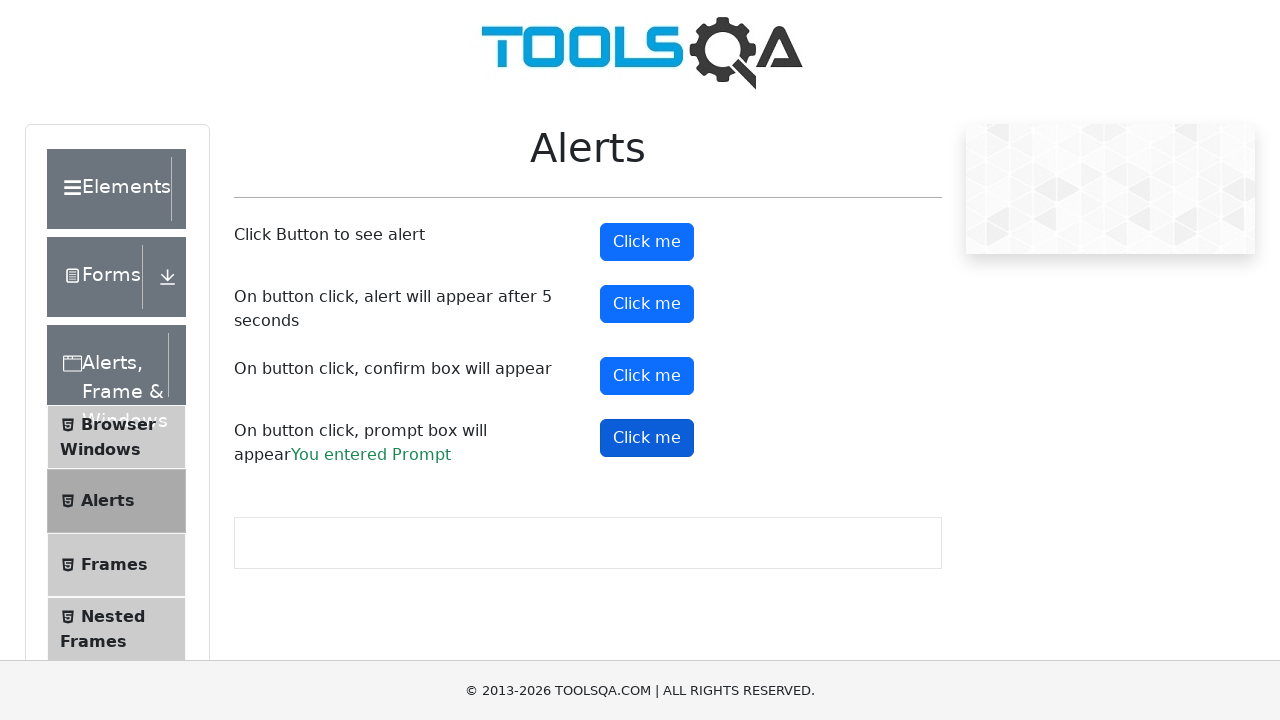